Clicks on "Radio 3" from a group of radio buttons and verifies the selection state

Starting URL: https://antoniotrindade.com.br/treinoautomacao/elementsweb.html

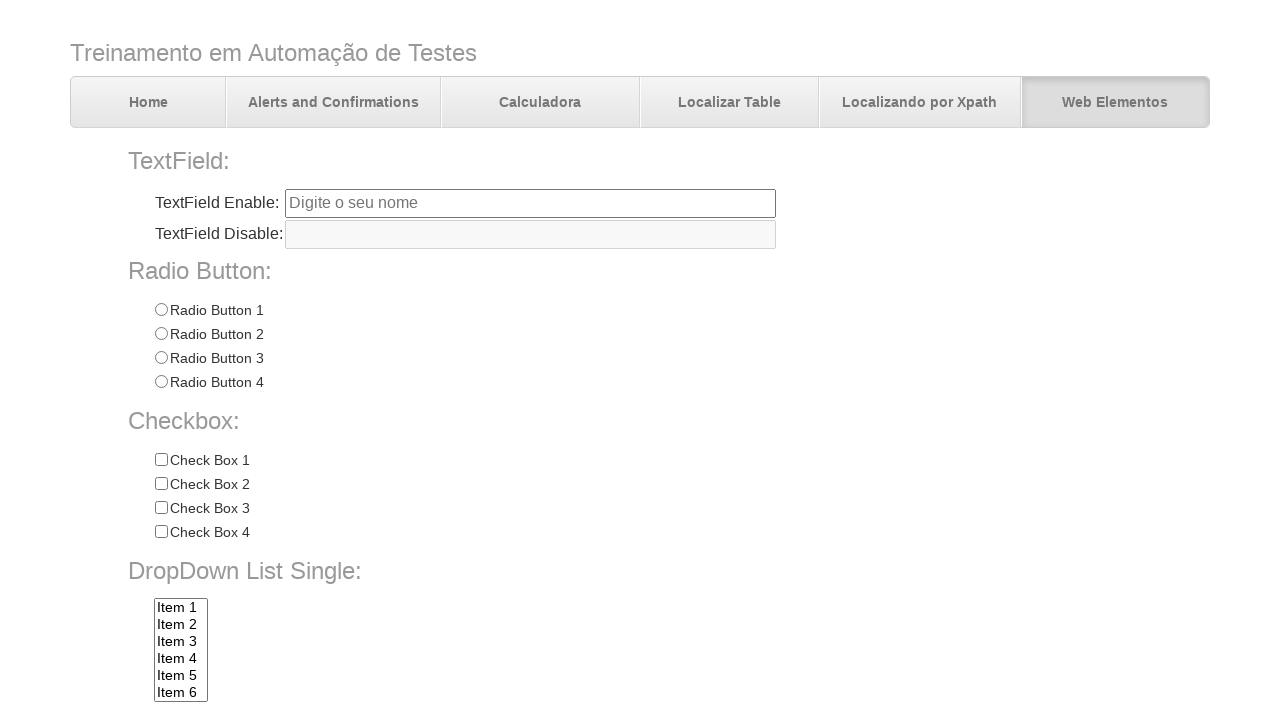

Navigated to the elements web page
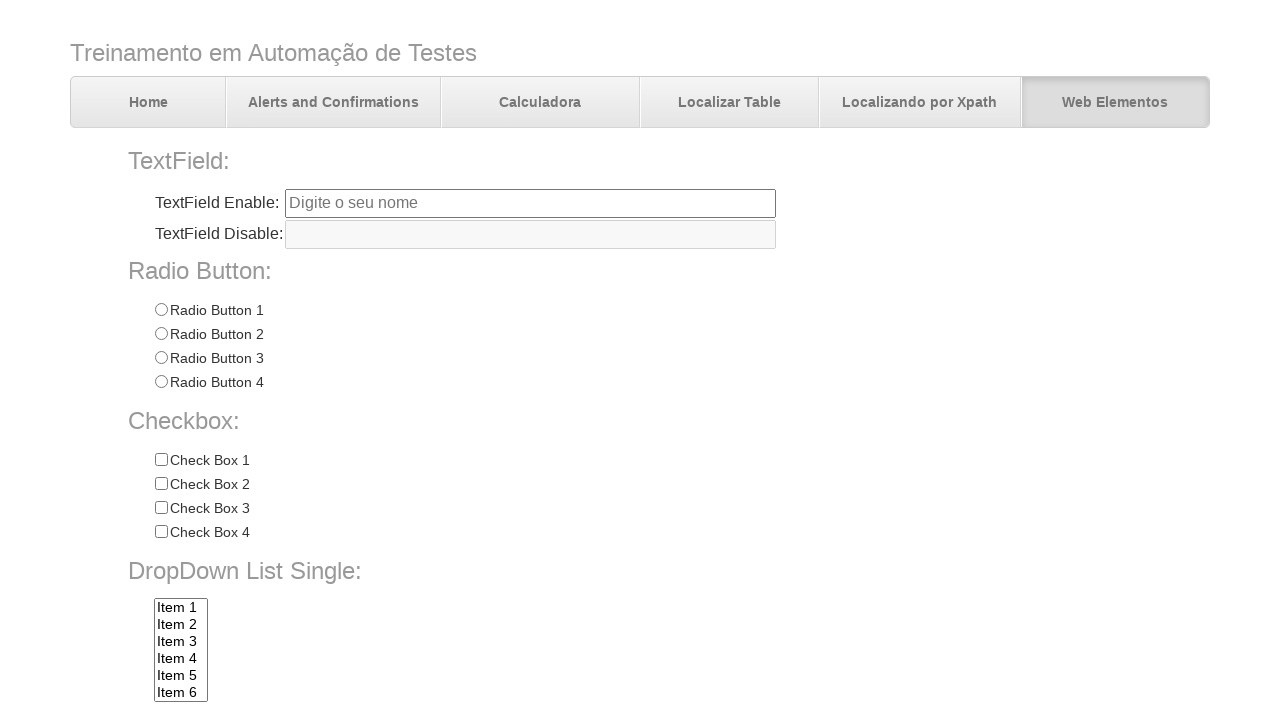

Clicked on Radio 3 from the radio button group at (161, 358) on input[name='radioGroup1'][value='Radio 3']
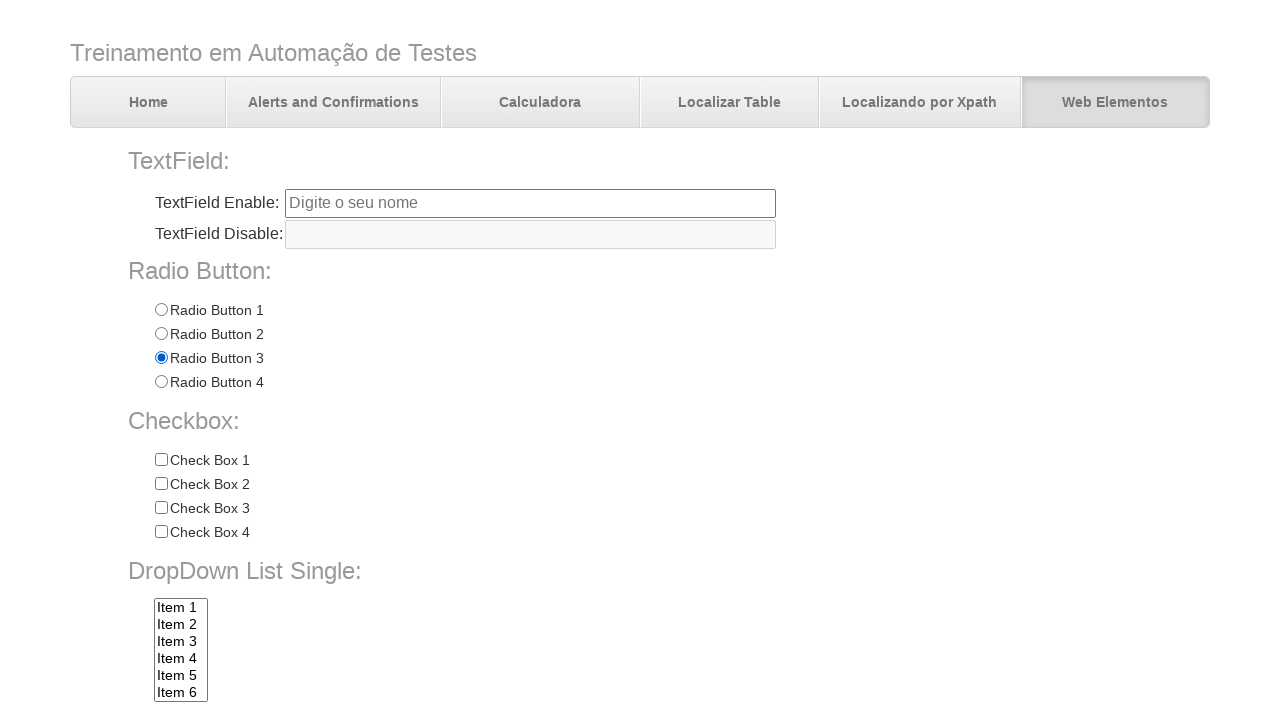

Verified that Radio 3 is selected
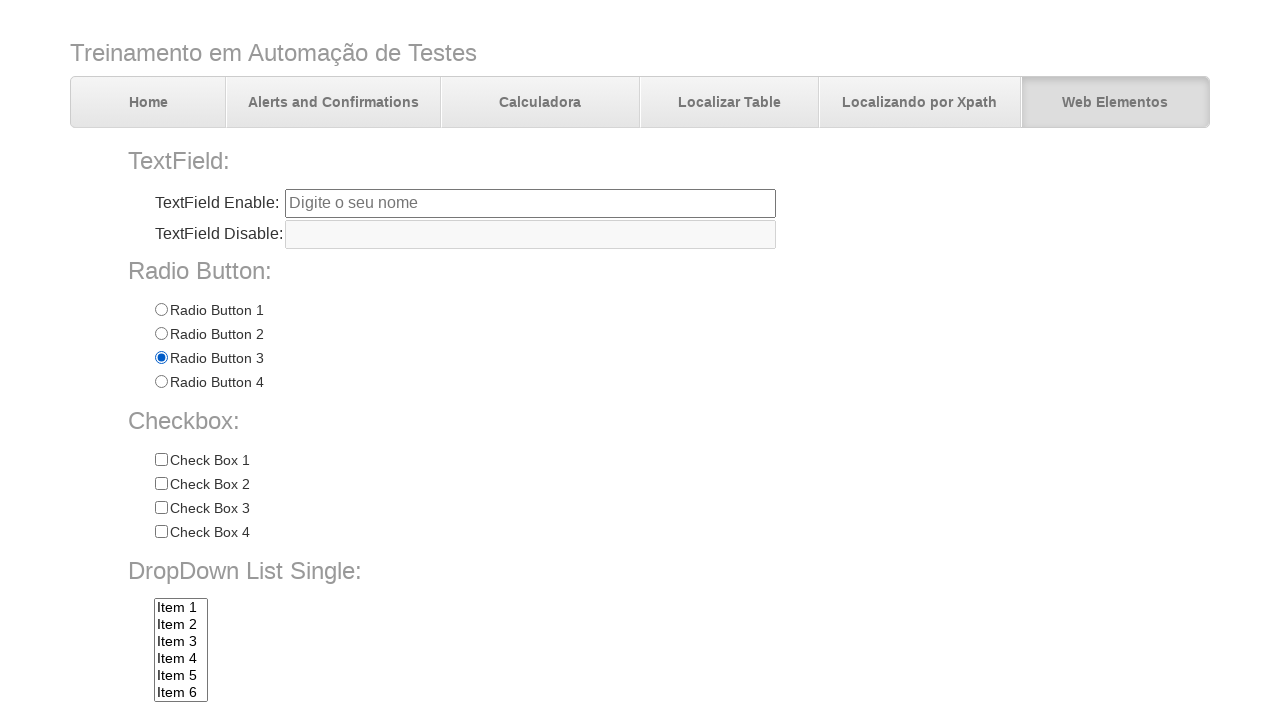

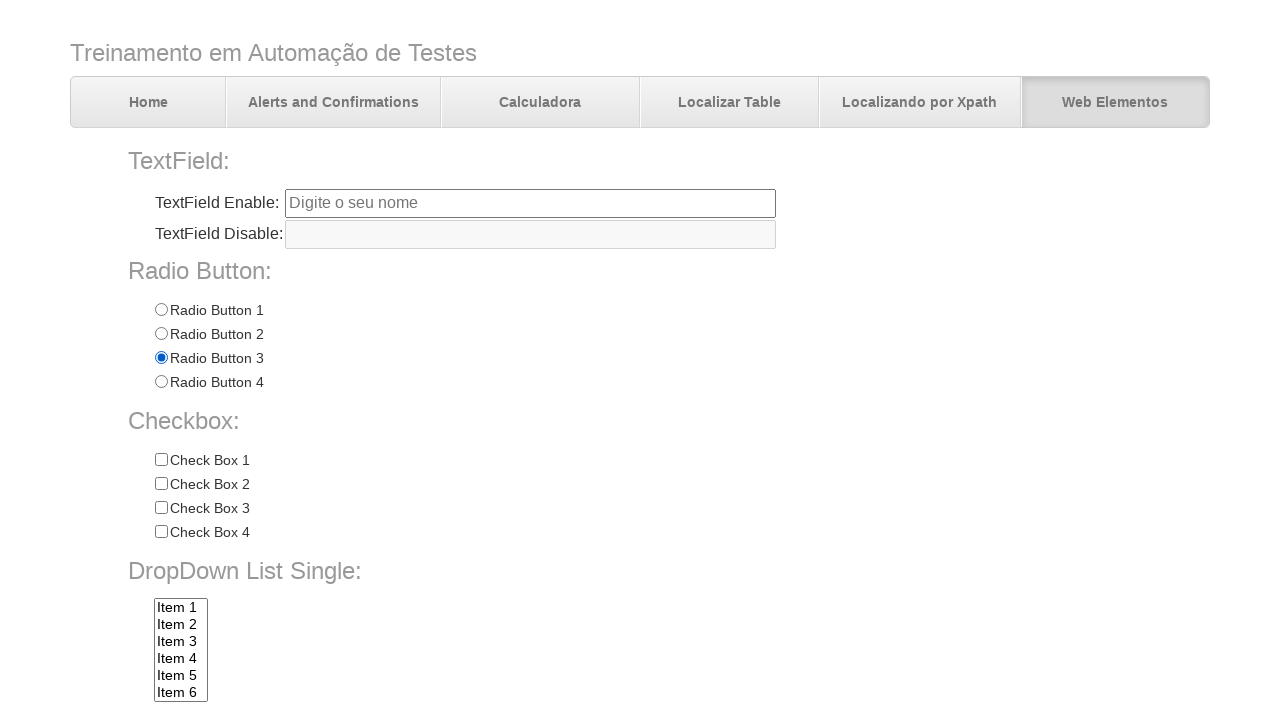